Tests scrolling to an element, performing a mouse hover action, and clicking on a menu option that appears on hover

Starting URL: https://rahulshettyacademy.com/AutomationPractice

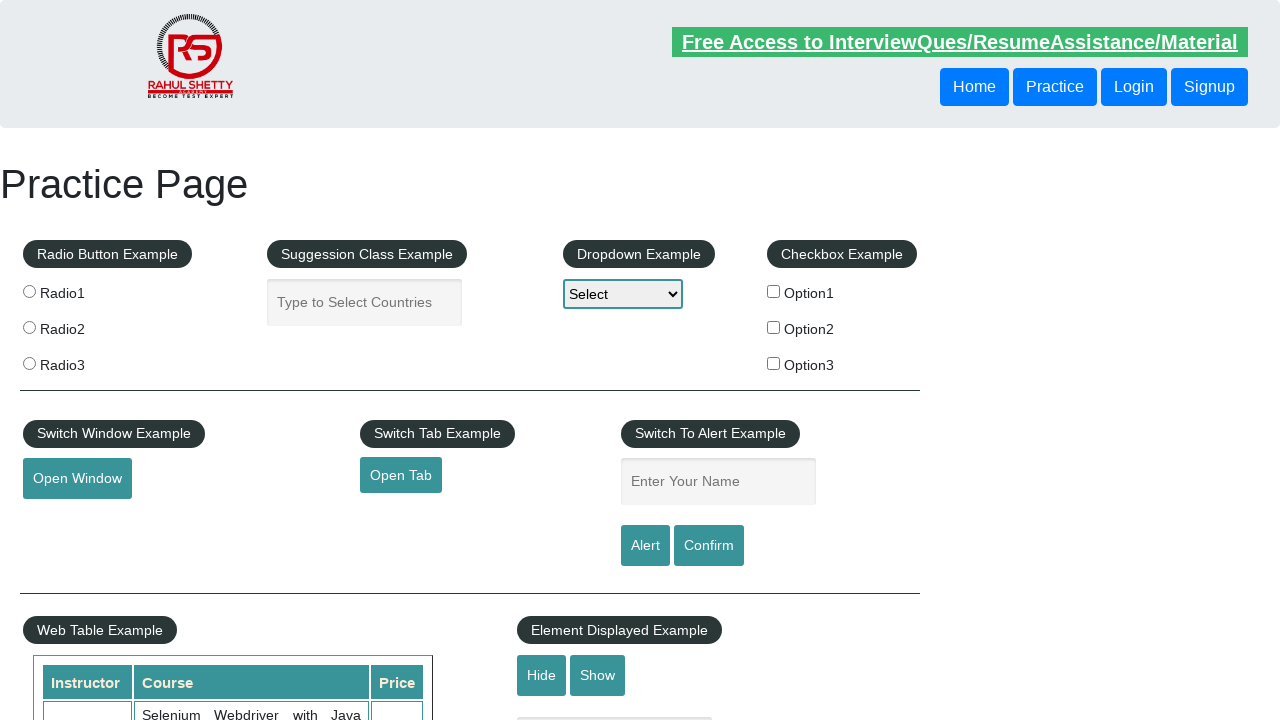

Scrolled to mousehover element
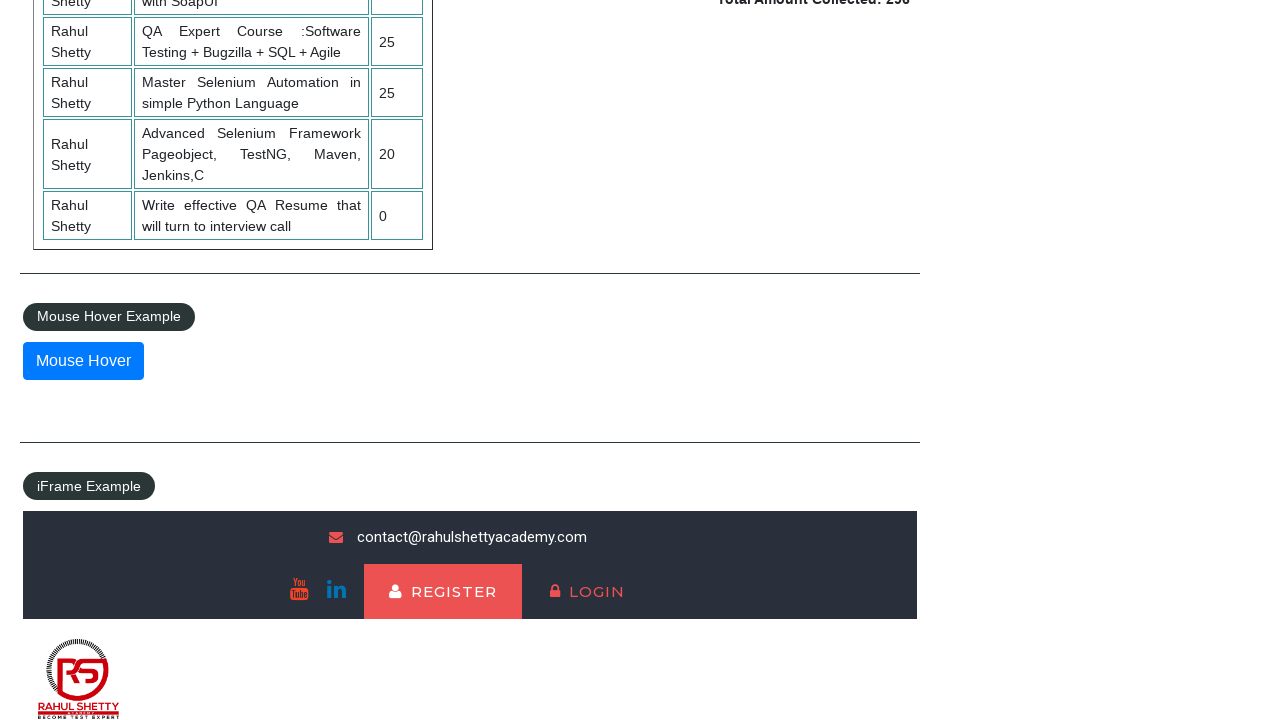

Hovered over mousehover element to reveal dropdown menu at (83, 361) on #mousehover
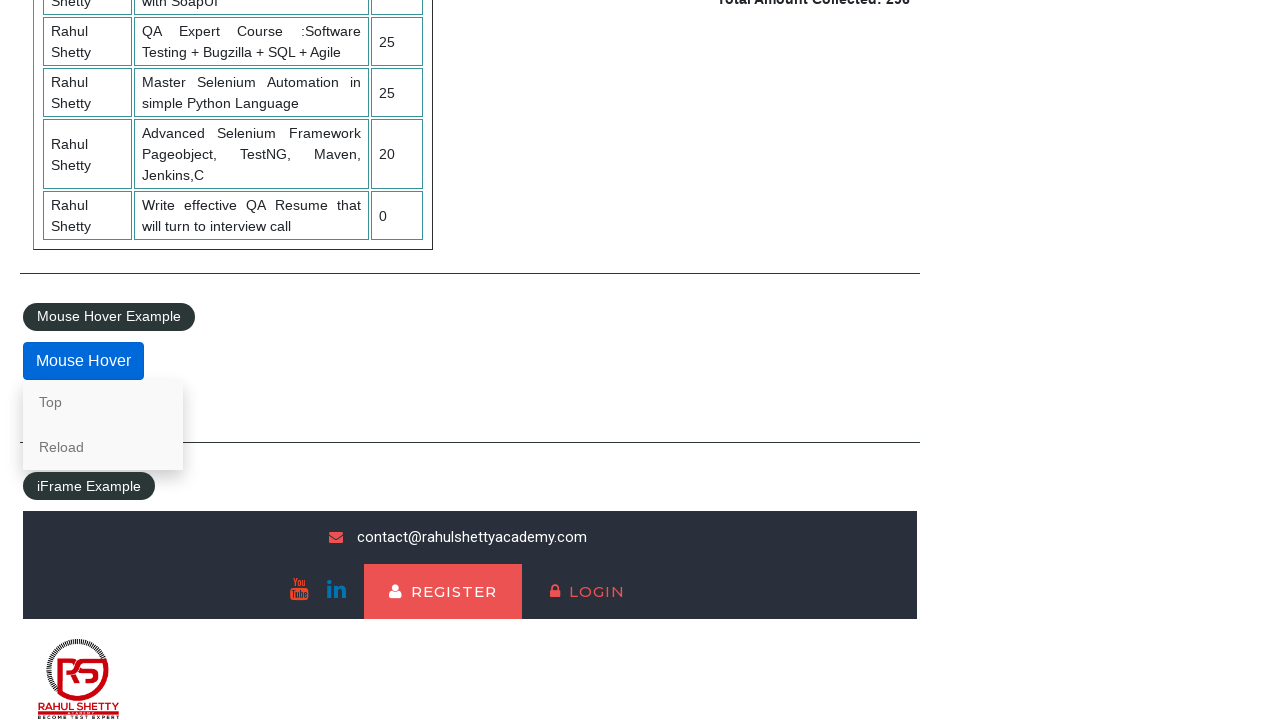

Clicked on 'Top' menu option from hover dropdown at (103, 402) on a:text('Top')
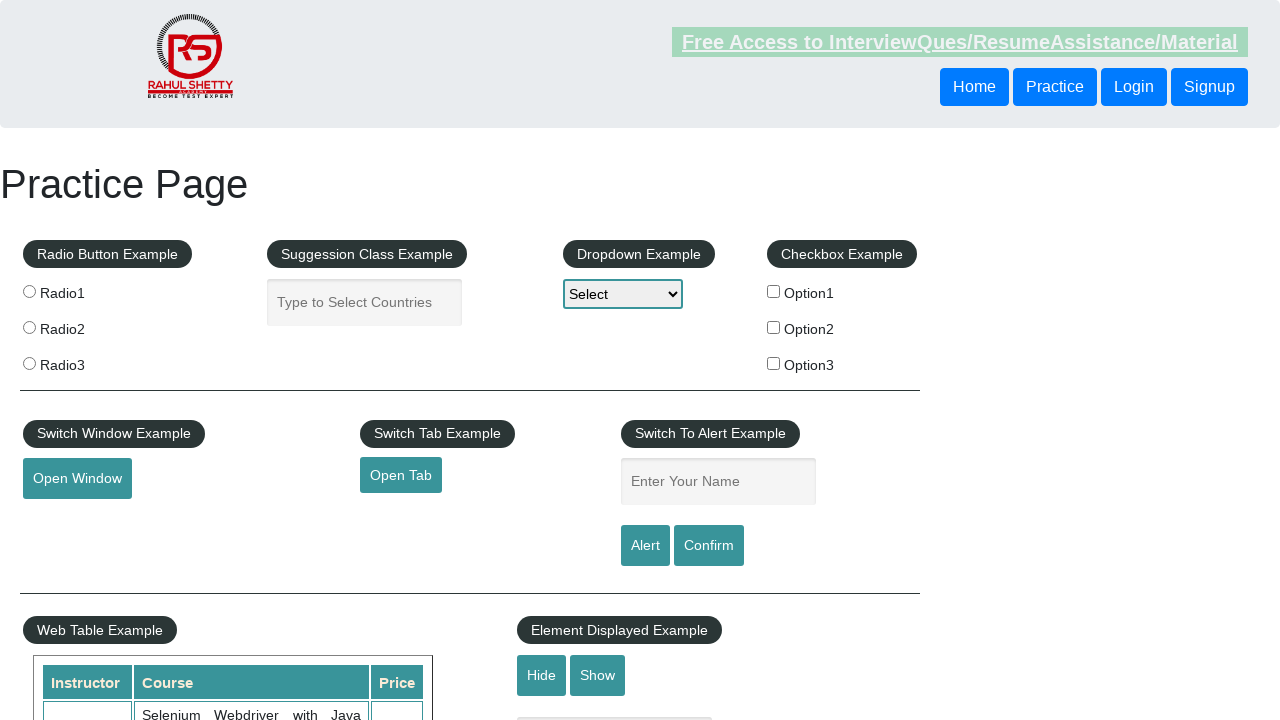

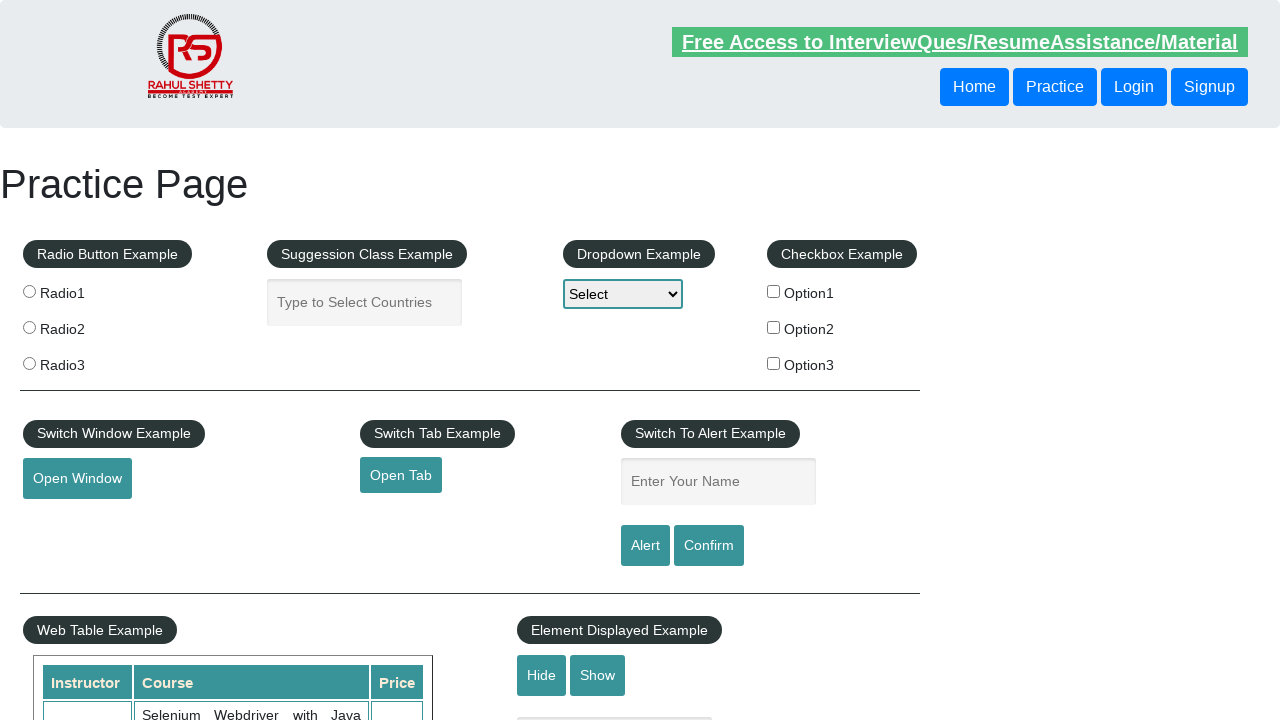